Counts the number of iframe elements on the page

Starting URL: http://demoqa.com/nestedframes

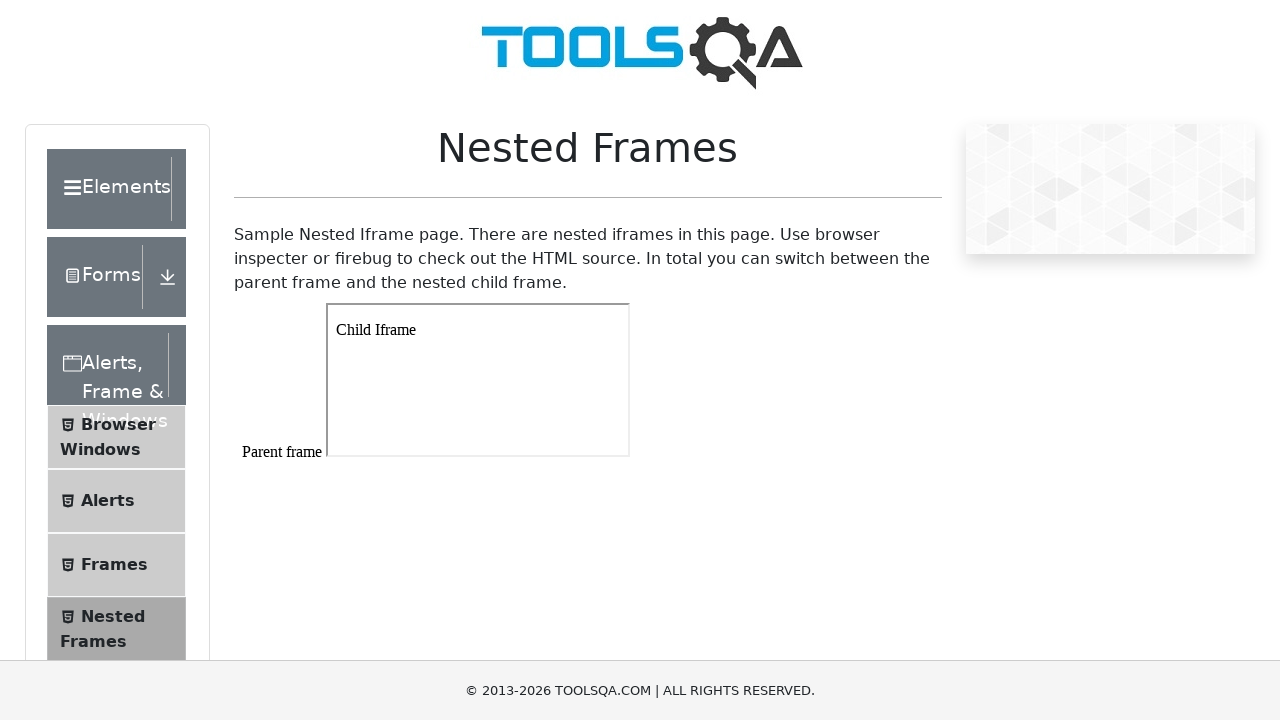

Navigated to nested frames test page
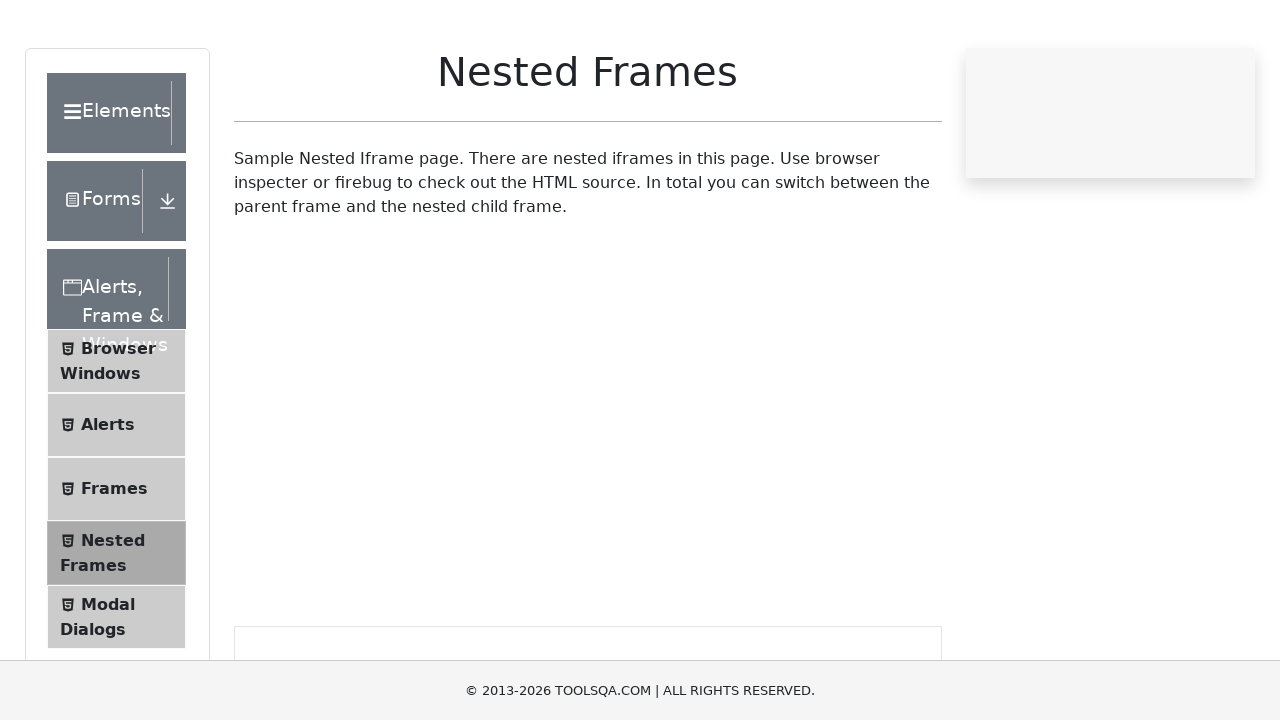

Located all iframe elements on the page
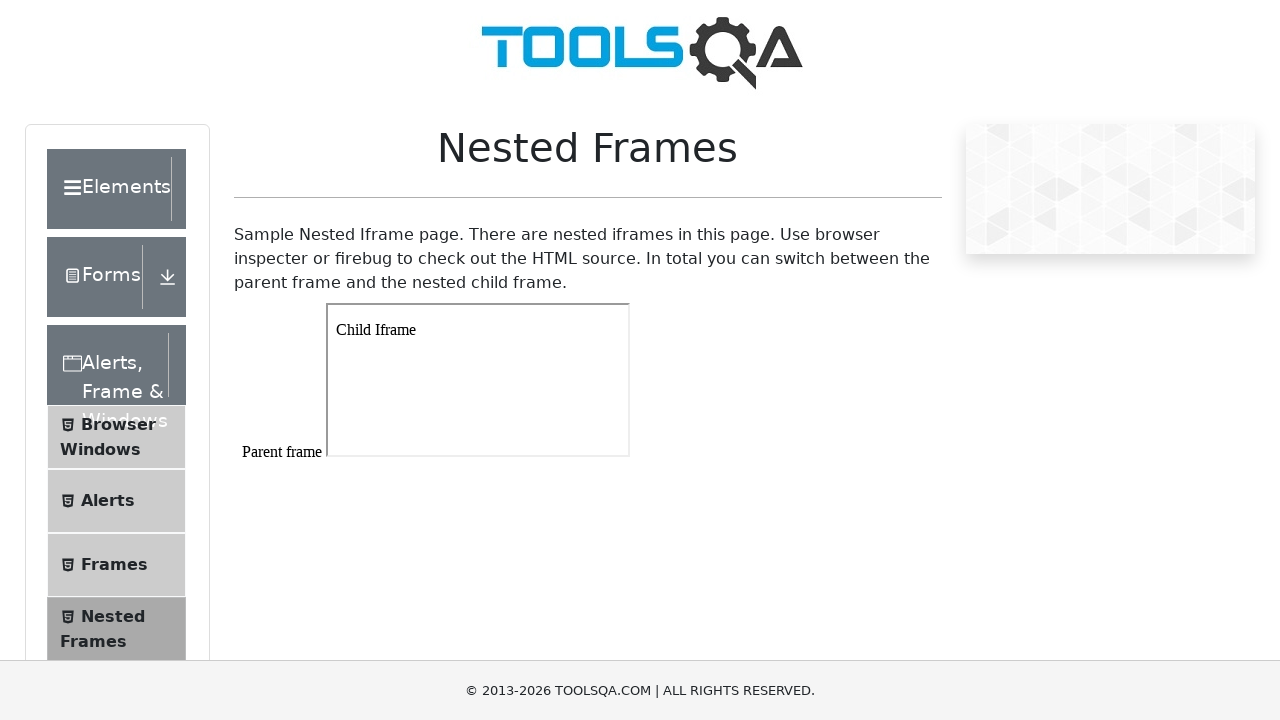

Counted iframe elements: 3 total
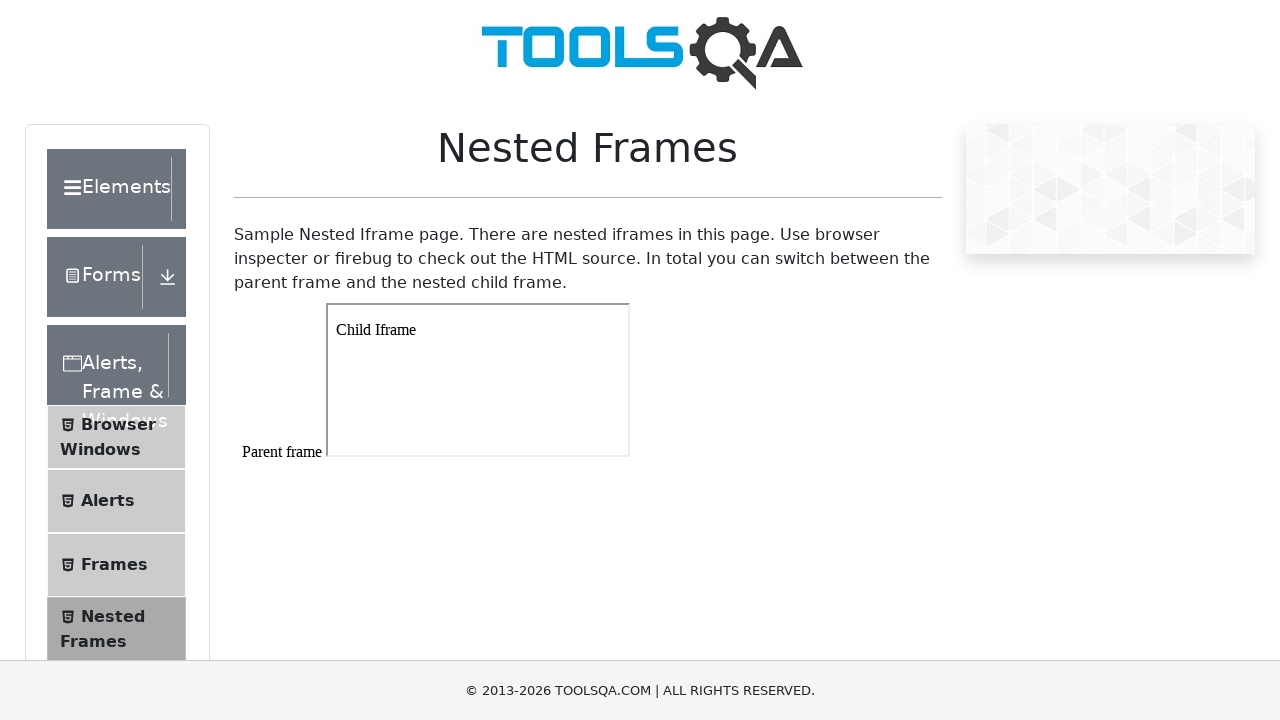

Printed iframe count result: 3
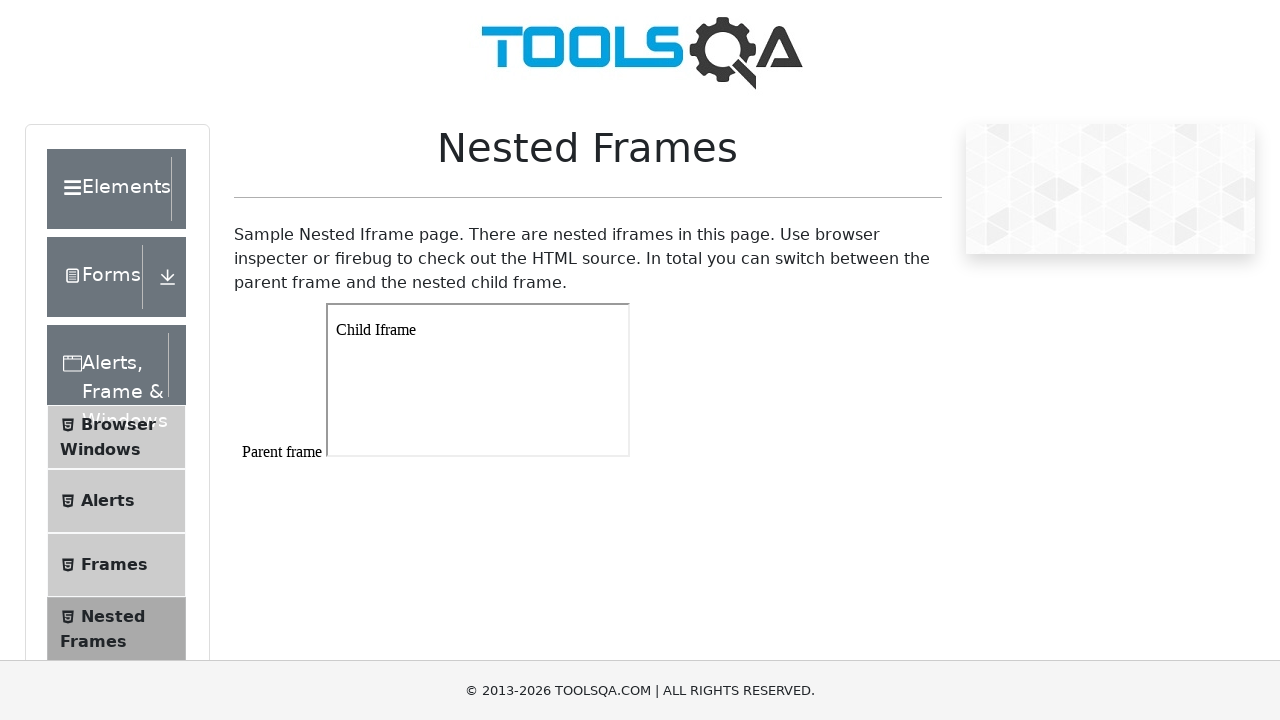

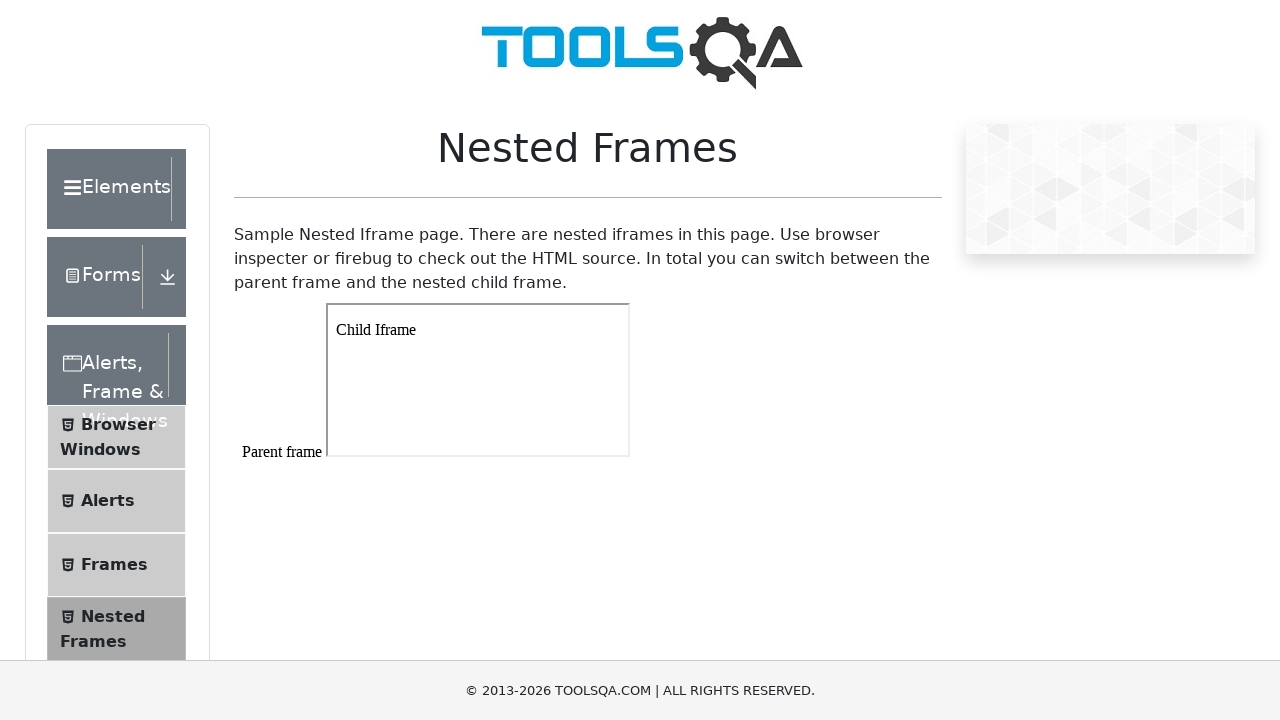